Navigates to Hepsiburada website and verifies that the page title, URL, and page source contain "hepsiburada"

Starting URL: https://www.hepsiburada.com/

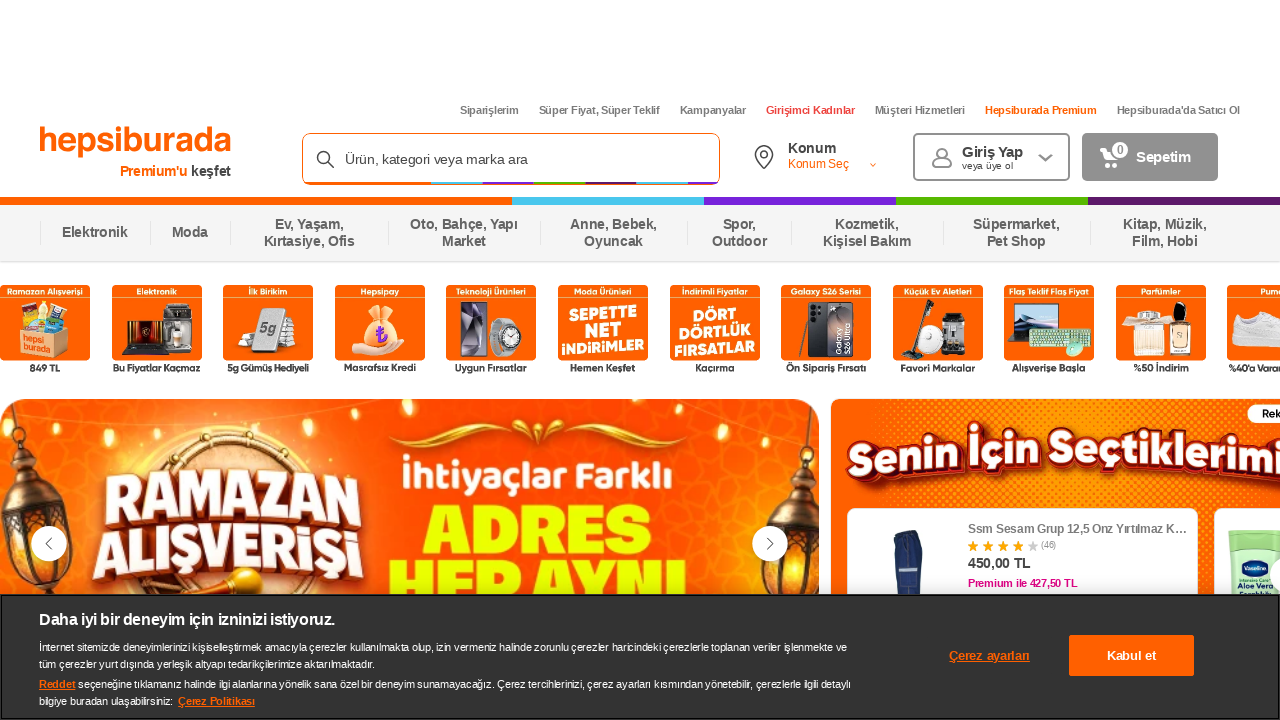

Retrieved page title
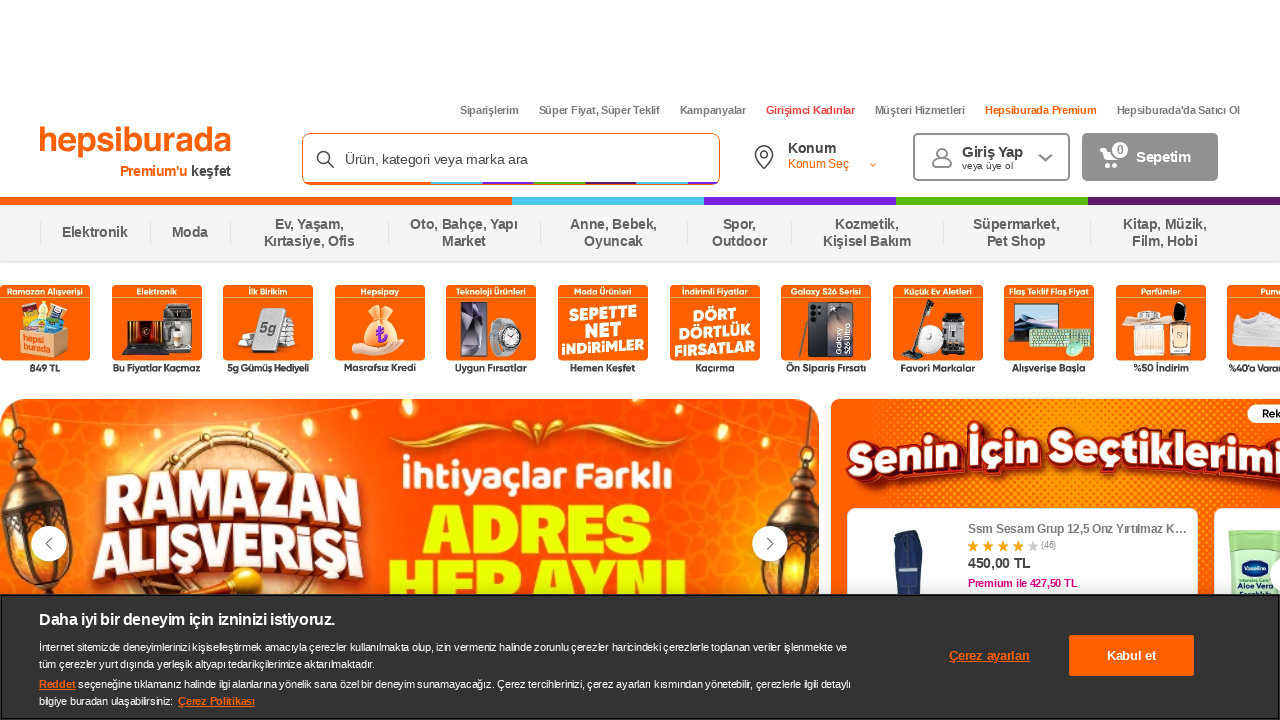

Retrieved current page URL
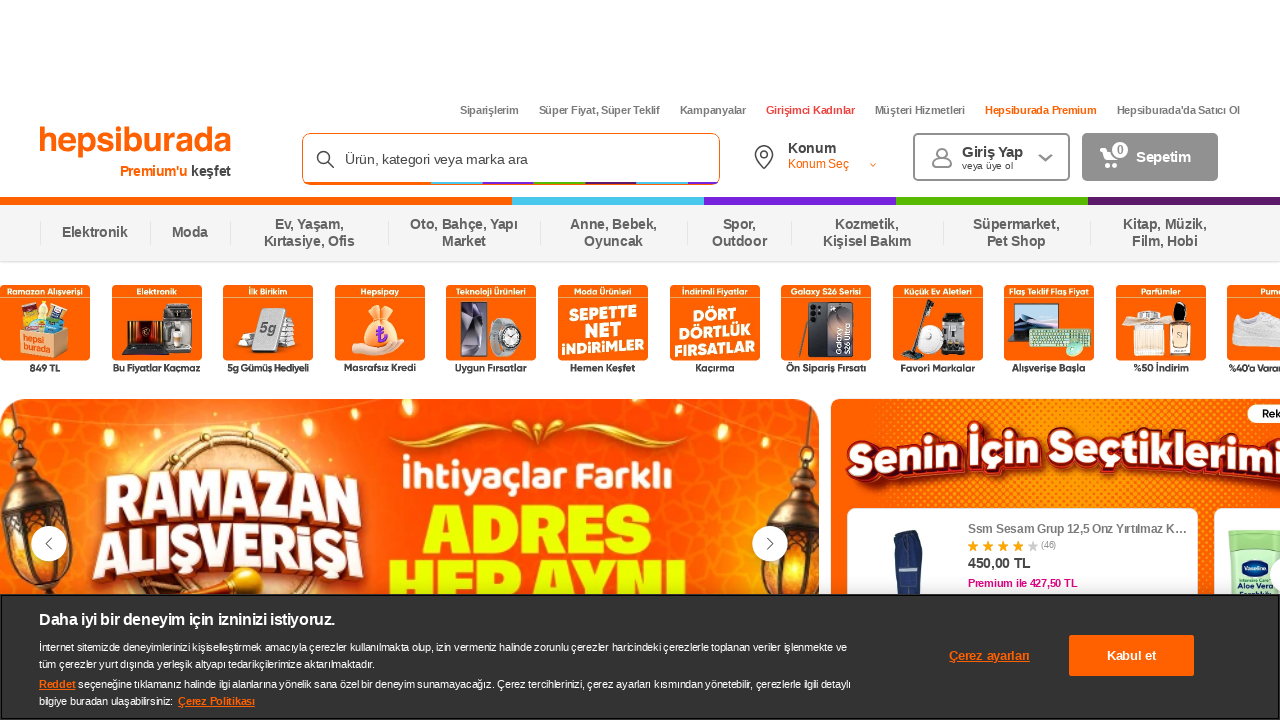

Retrieved page source content
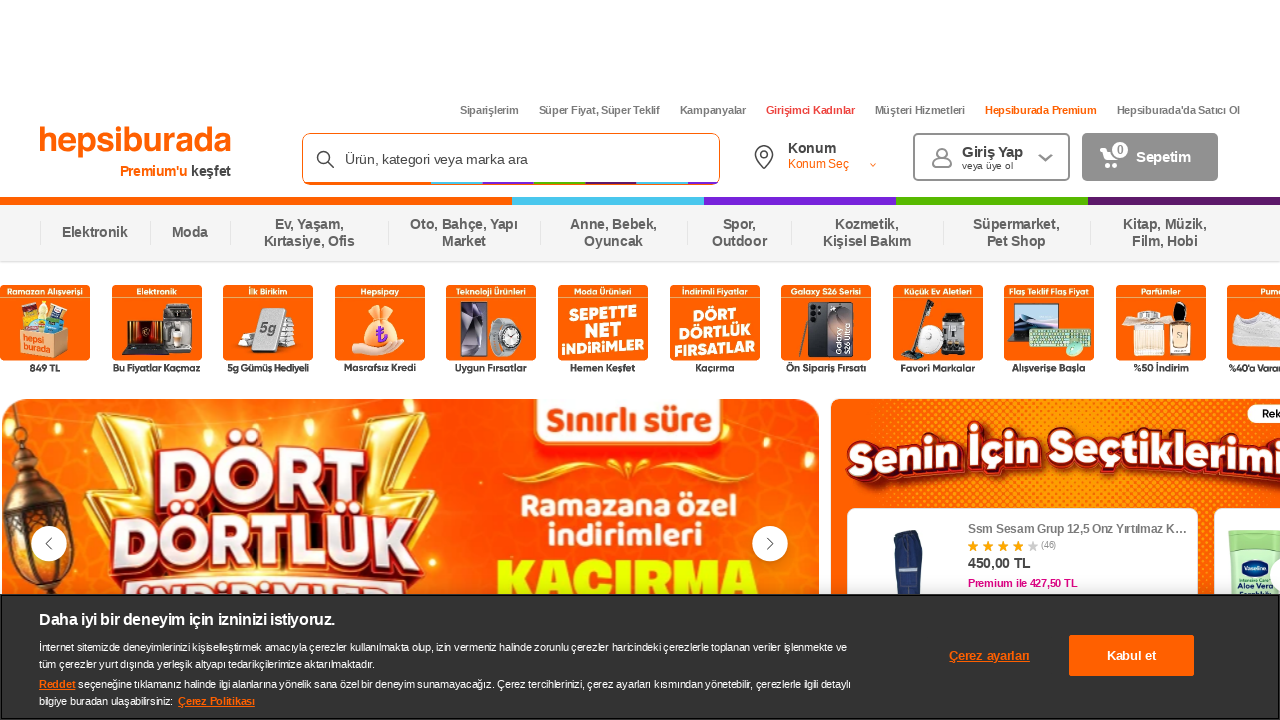

Verified 'hepsiburada' in page title
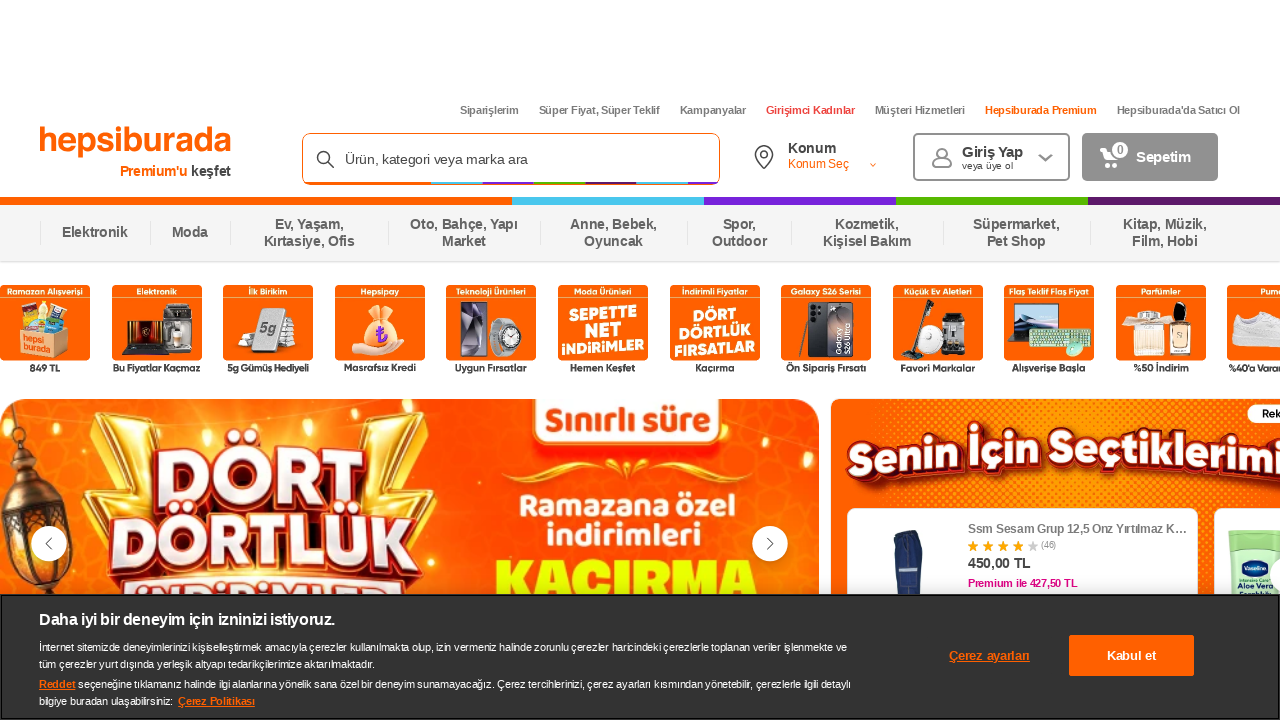

Verified 'hepsiburada' in page URL
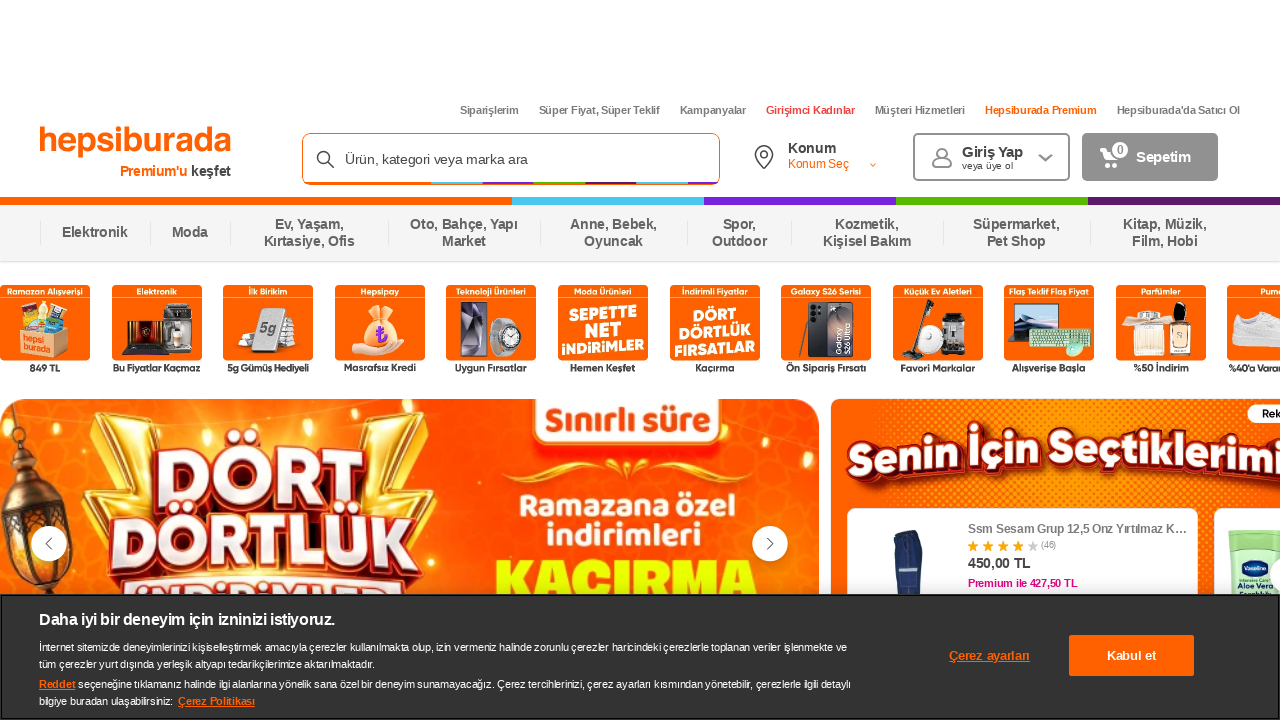

Verified 'hepsiburada' in page source
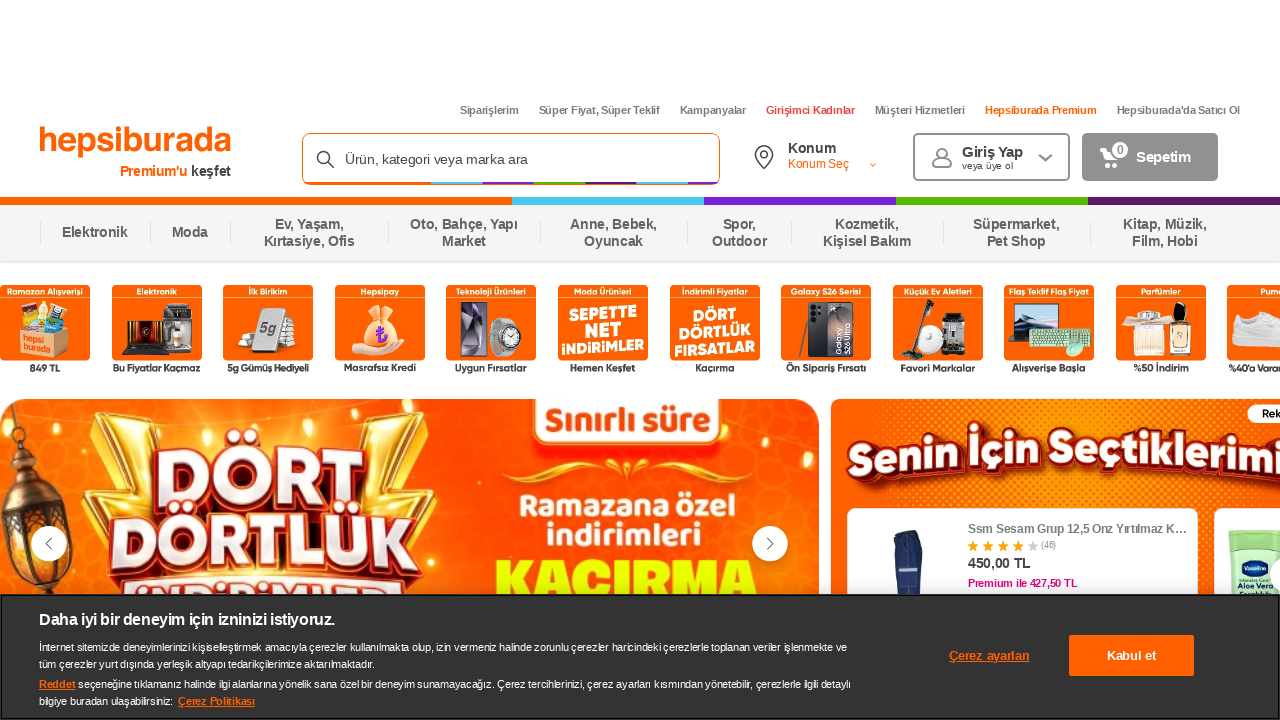

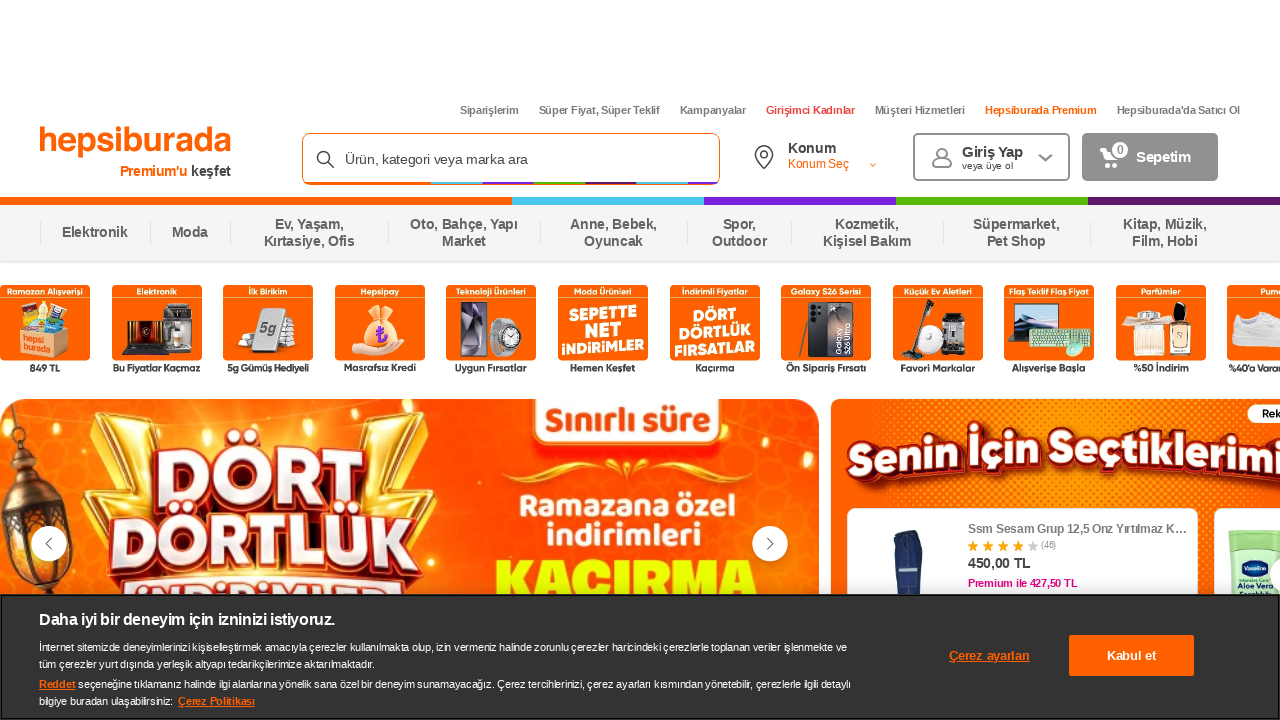